Tests editing a todo item by double-clicking, filling new text, and pressing Enter

Starting URL: https://demo.playwright.dev/todomvc

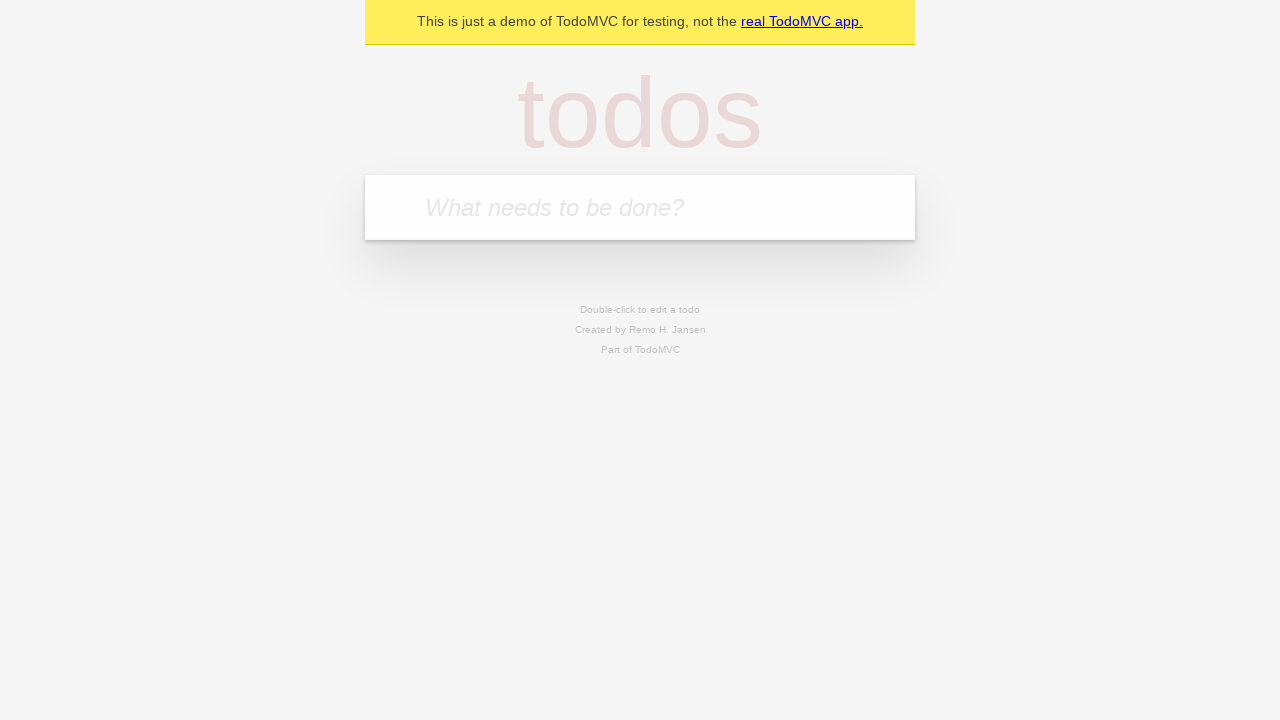

Filled todo input with 'buy some cheese' on internal:attr=[placeholder="What needs to be done?"i]
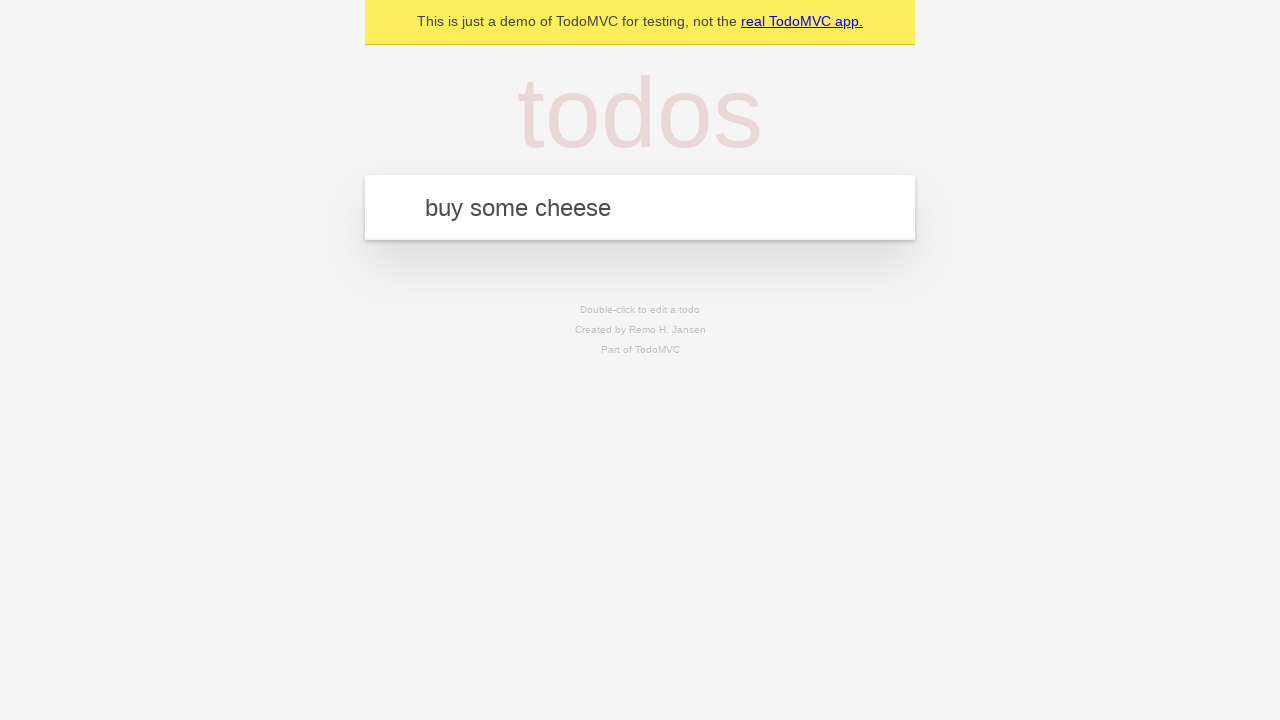

Pressed Enter to add first todo on internal:attr=[placeholder="What needs to be done?"i]
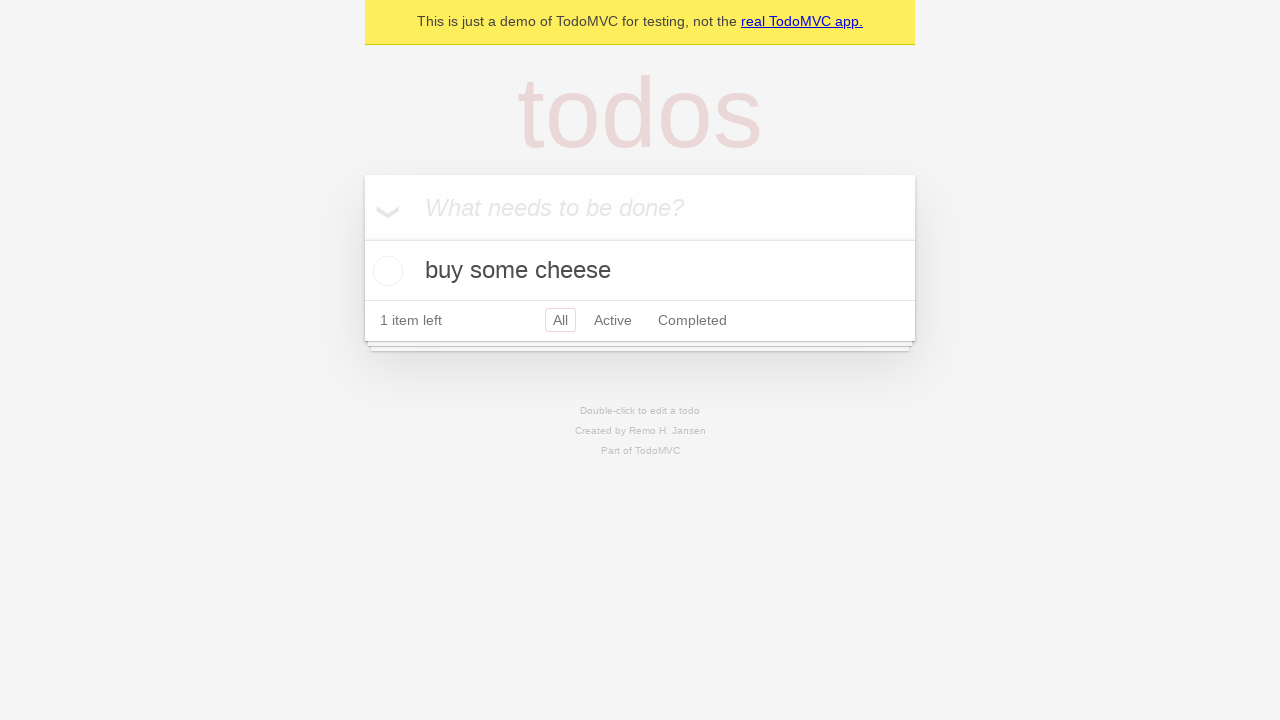

Filled todo input with 'feed the cat' on internal:attr=[placeholder="What needs to be done?"i]
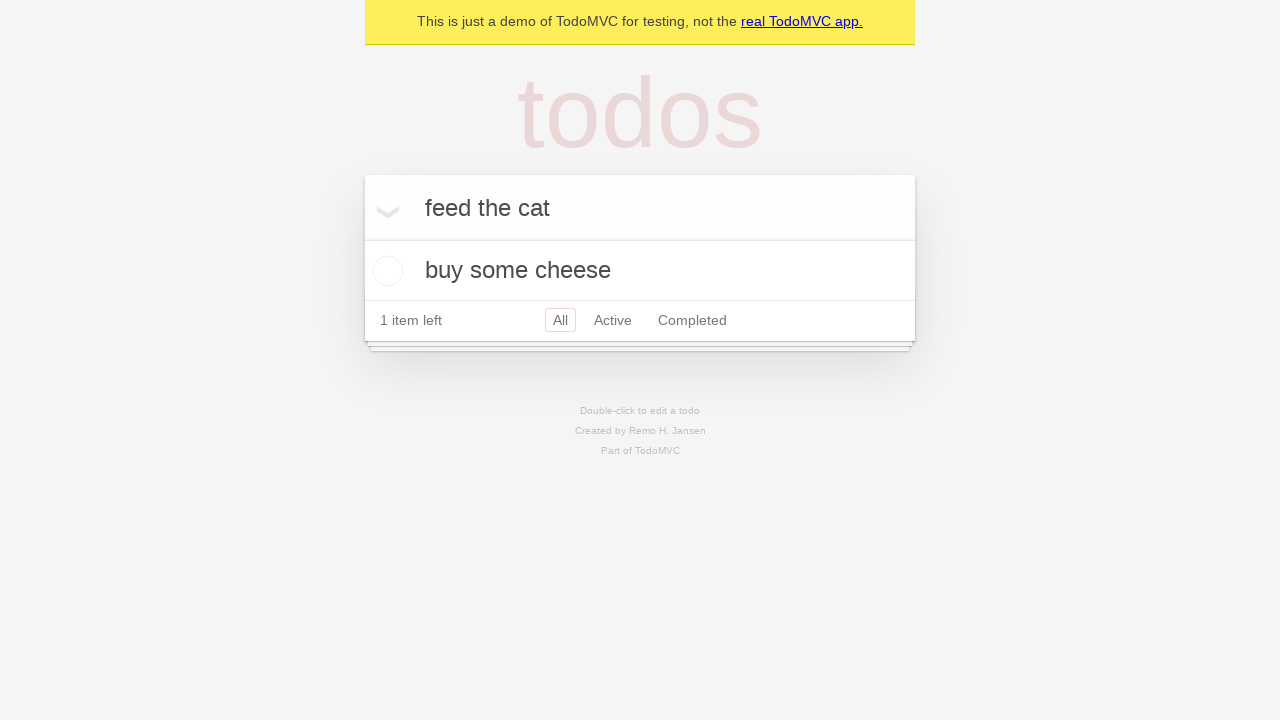

Pressed Enter to add second todo on internal:attr=[placeholder="What needs to be done?"i]
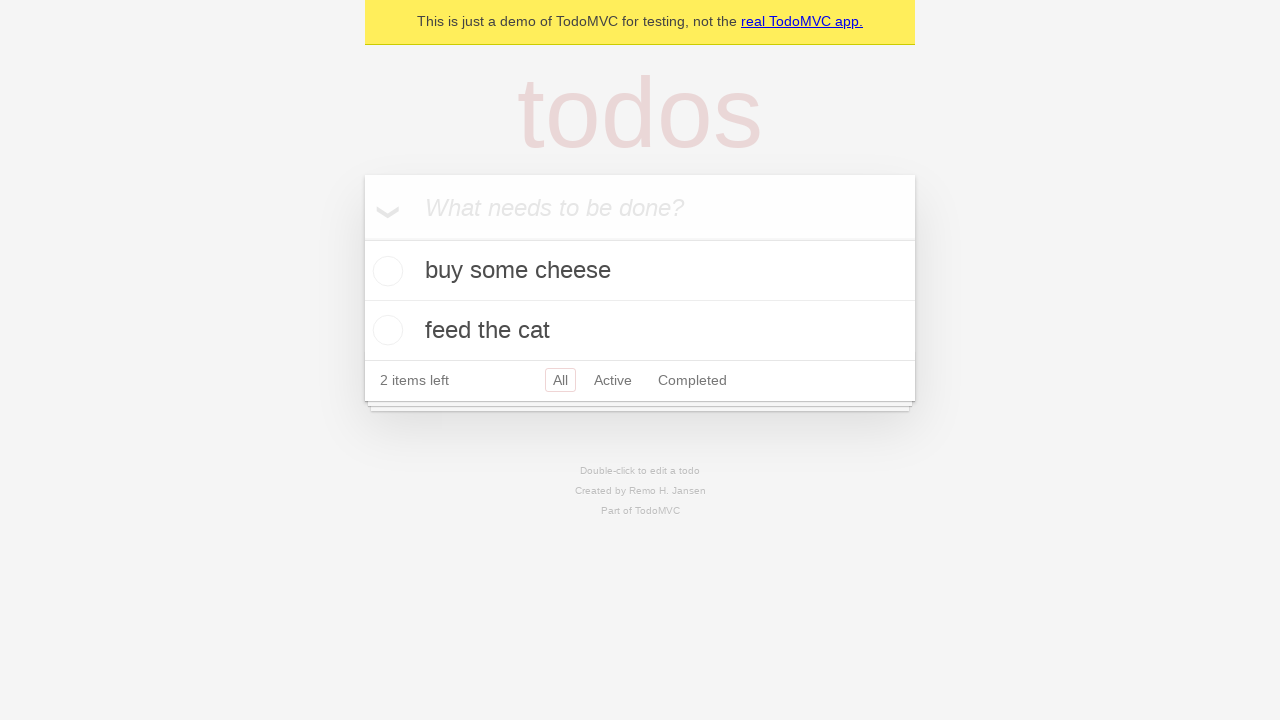

Filled todo input with 'book a doctors appointment' on internal:attr=[placeholder="What needs to be done?"i]
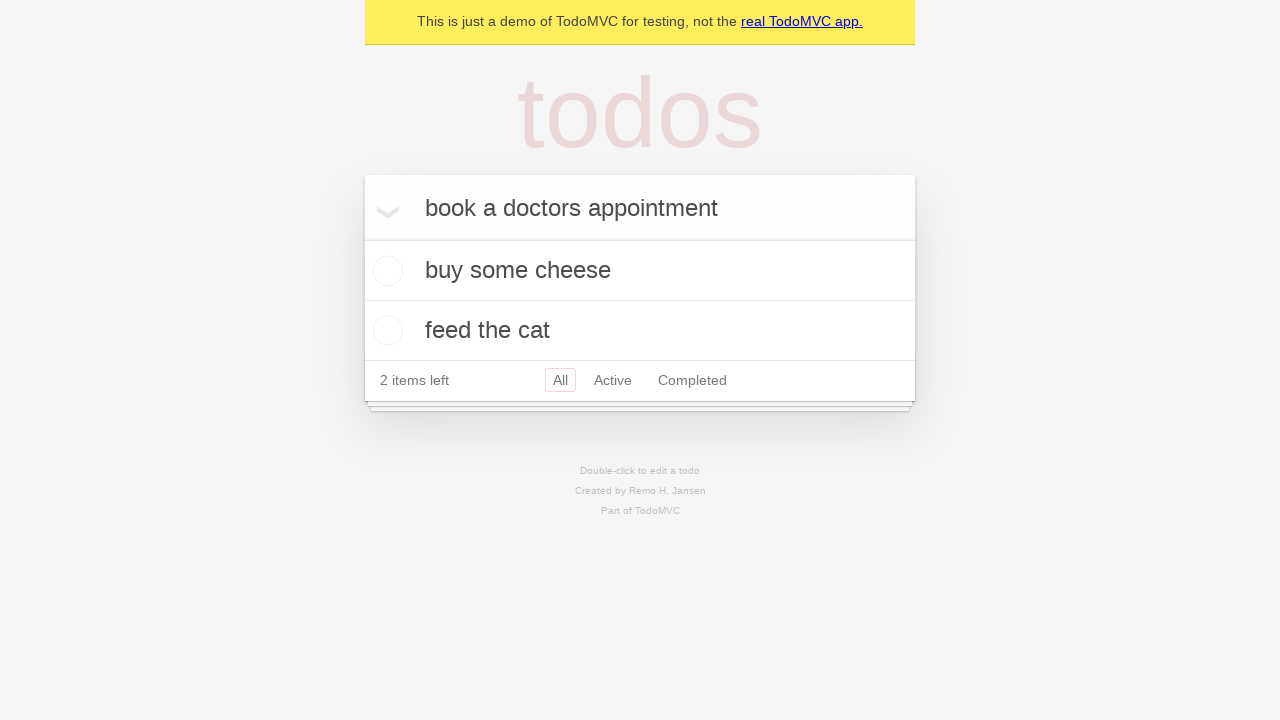

Pressed Enter to add third todo on internal:attr=[placeholder="What needs to be done?"i]
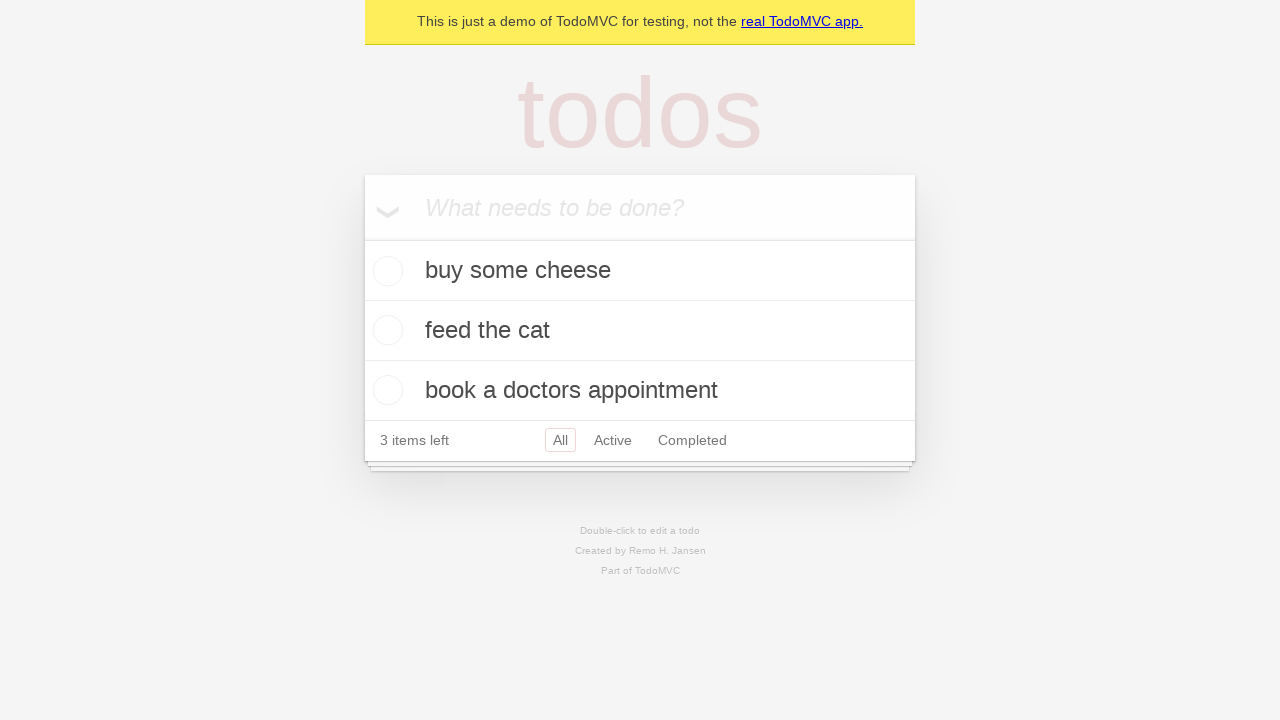

Double-clicked on second todo item to enter edit mode at (640, 331) on internal:testid=[data-testid="todo-item"s] >> nth=1
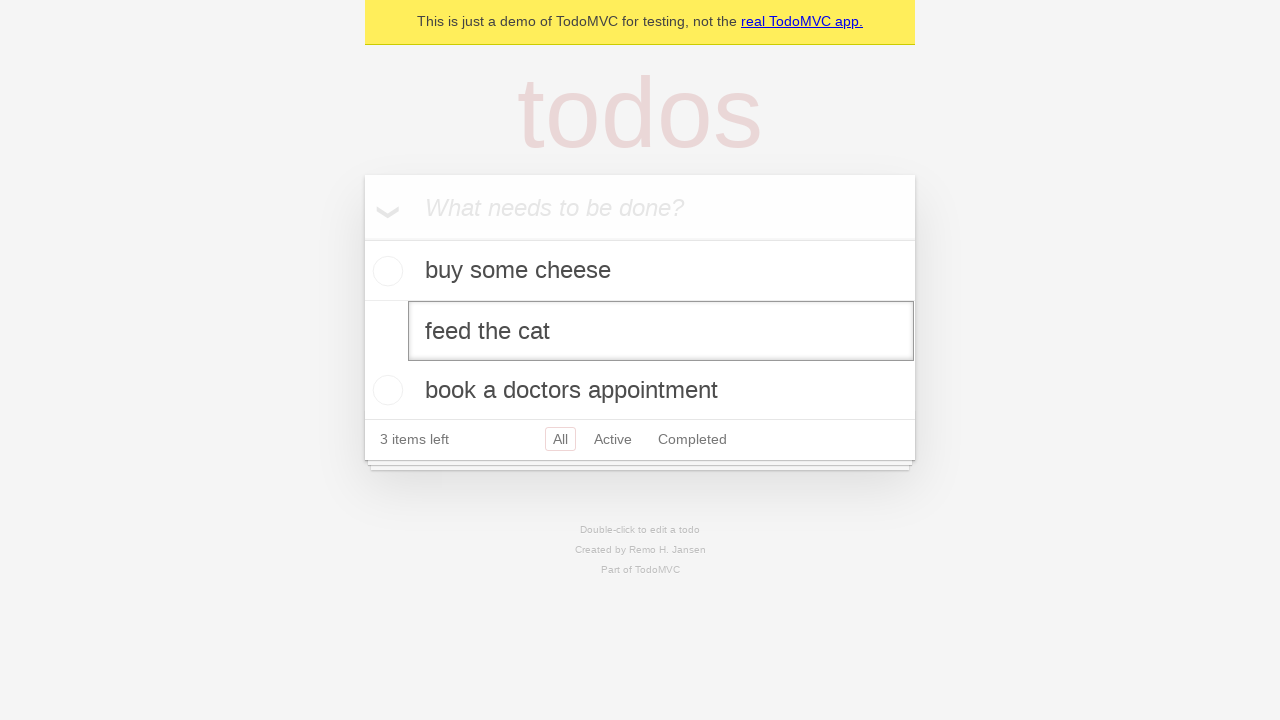

Filled edit field with 'buy some sausages' on internal:testid=[data-testid="todo-item"s] >> nth=1 >> internal:role=textbox[nam
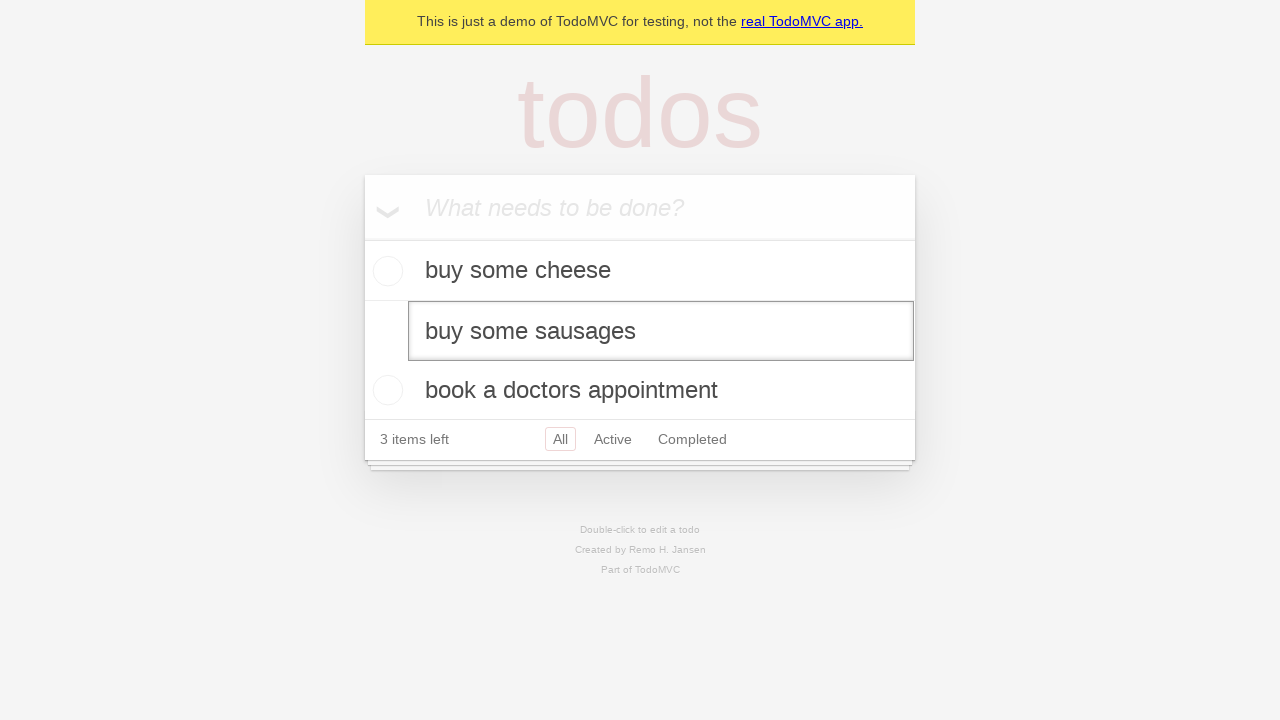

Pressed Enter to save edited todo item on internal:testid=[data-testid="todo-item"s] >> nth=1 >> internal:role=textbox[nam
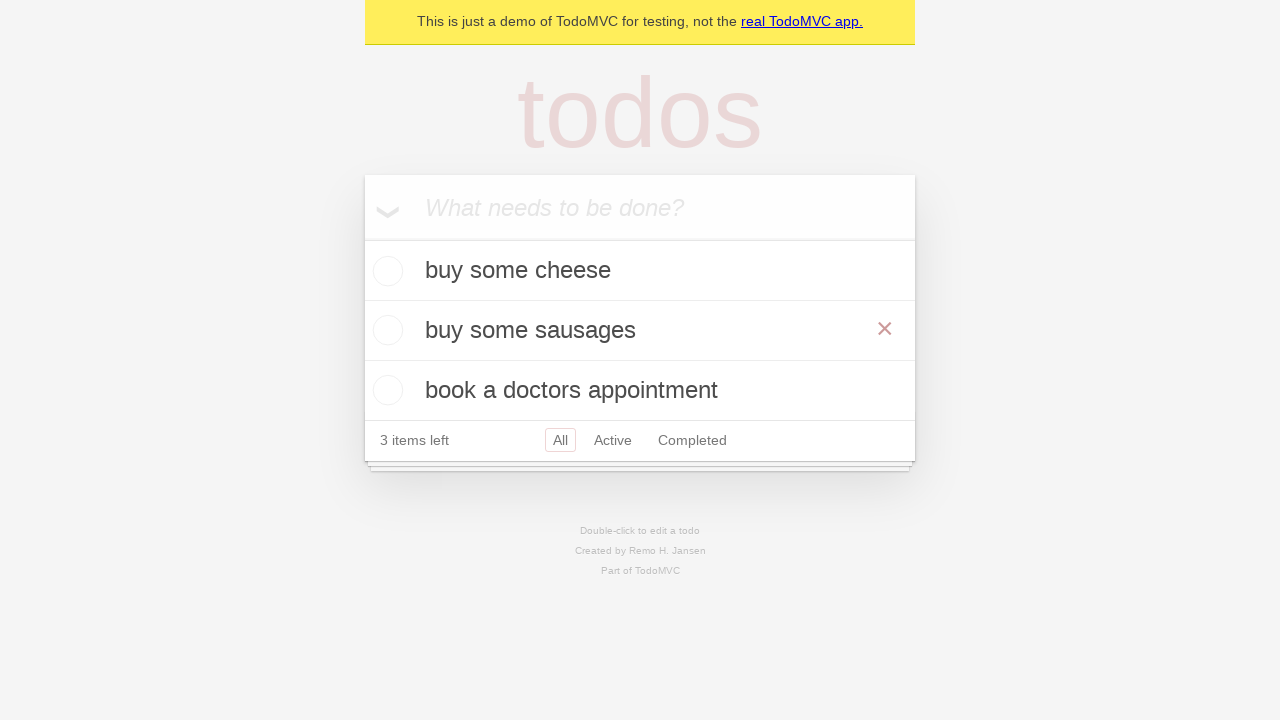

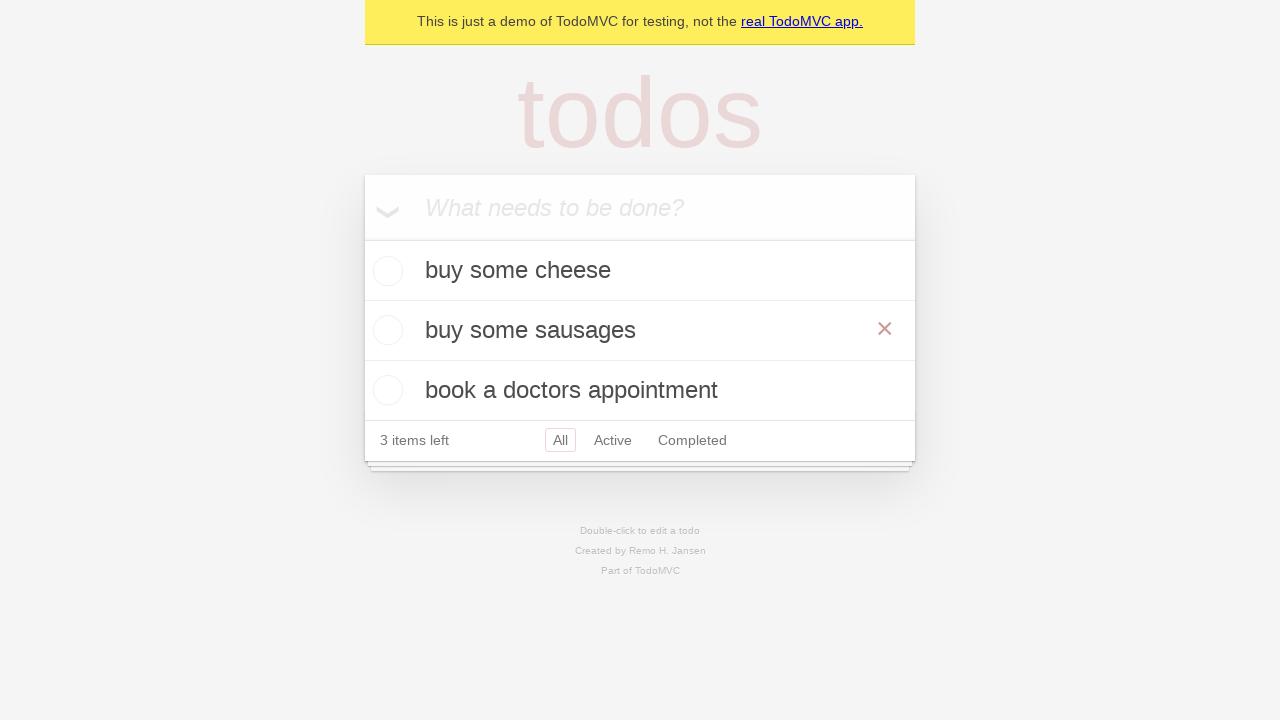